Tests a web form by entering text in a text box and clicking submit, then verifying the success message.

Starting URL: https://www.selenium.dev/selenium/web/web-form.html

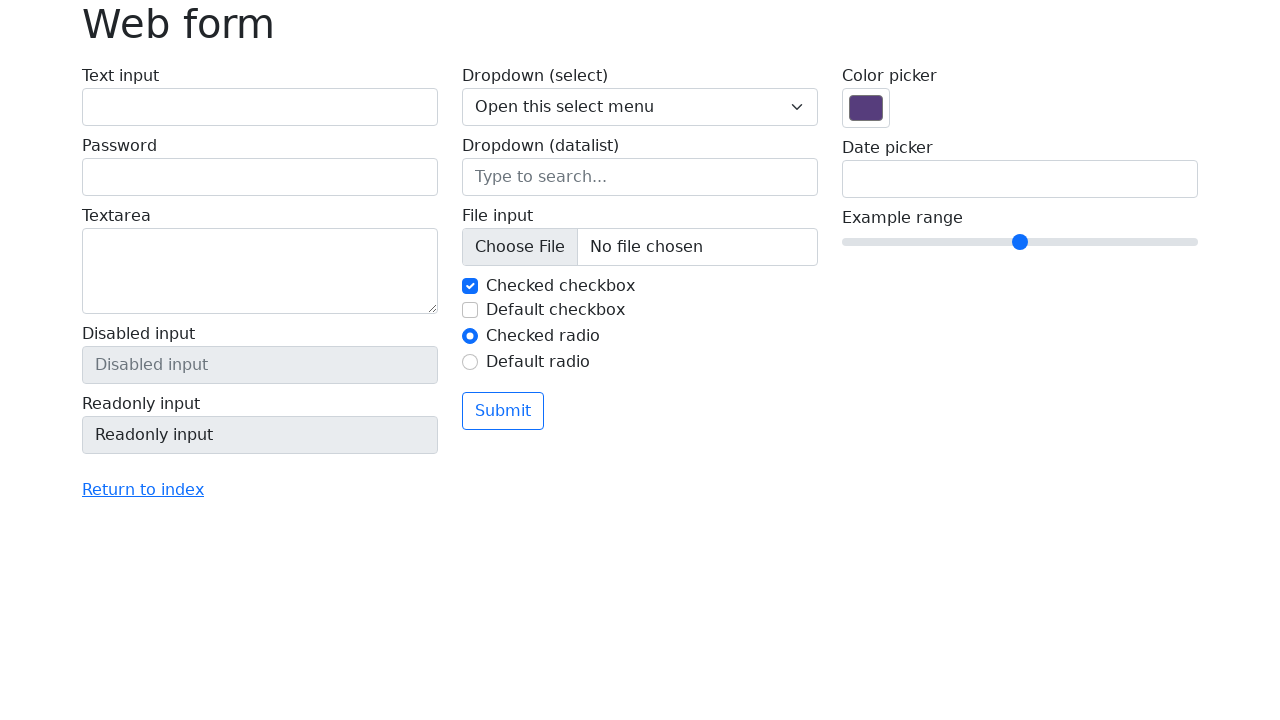

Filled text box with 'Selenium' on input[name='my-text']
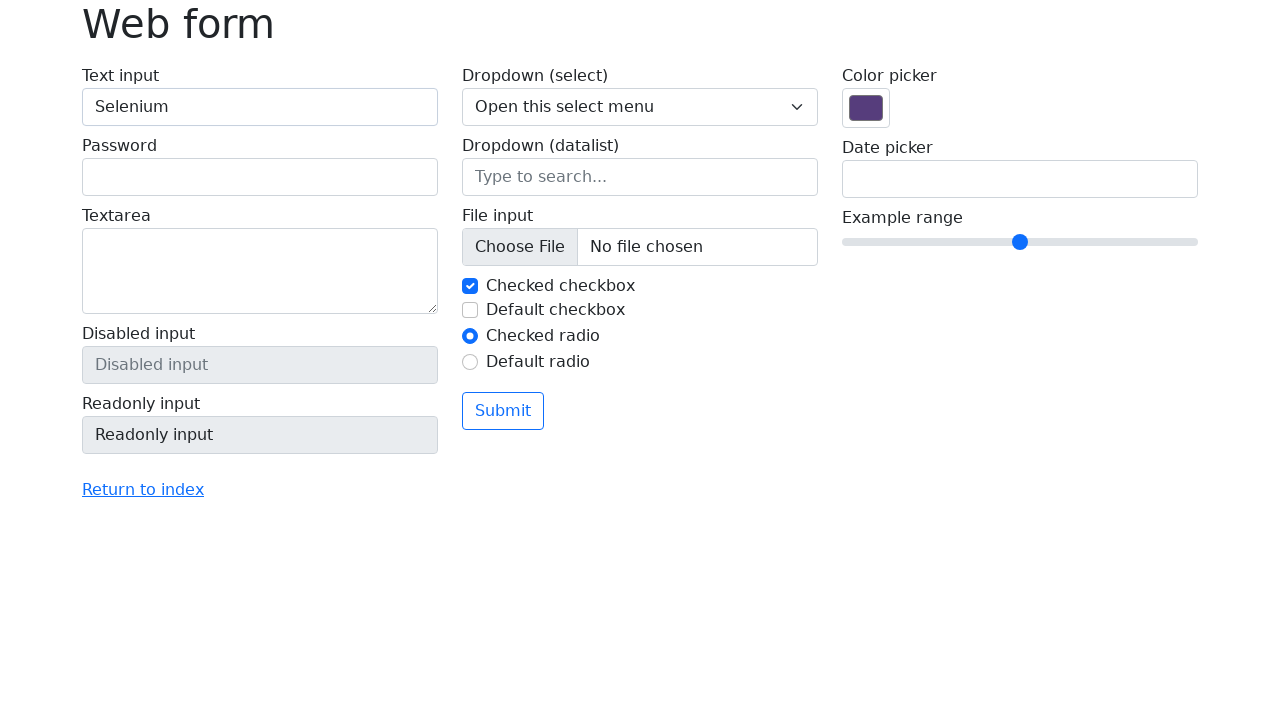

Clicked submit button at (503, 411) on button
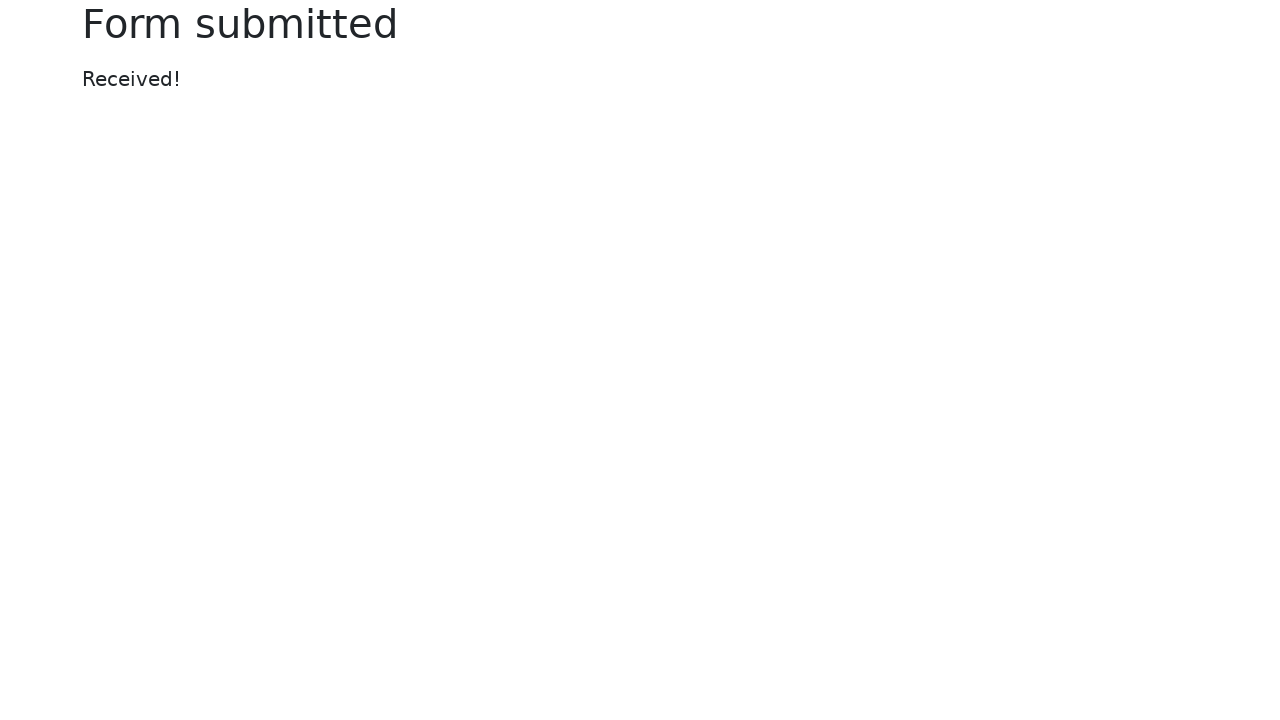

Success message appeared
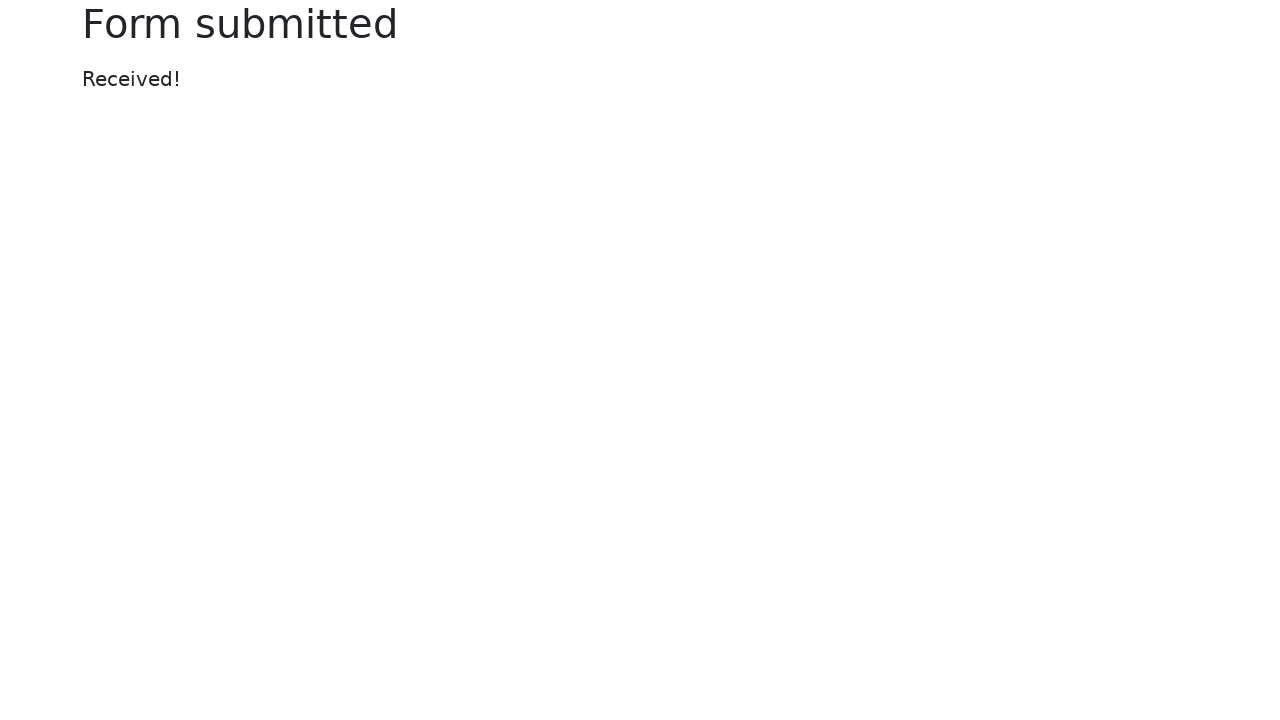

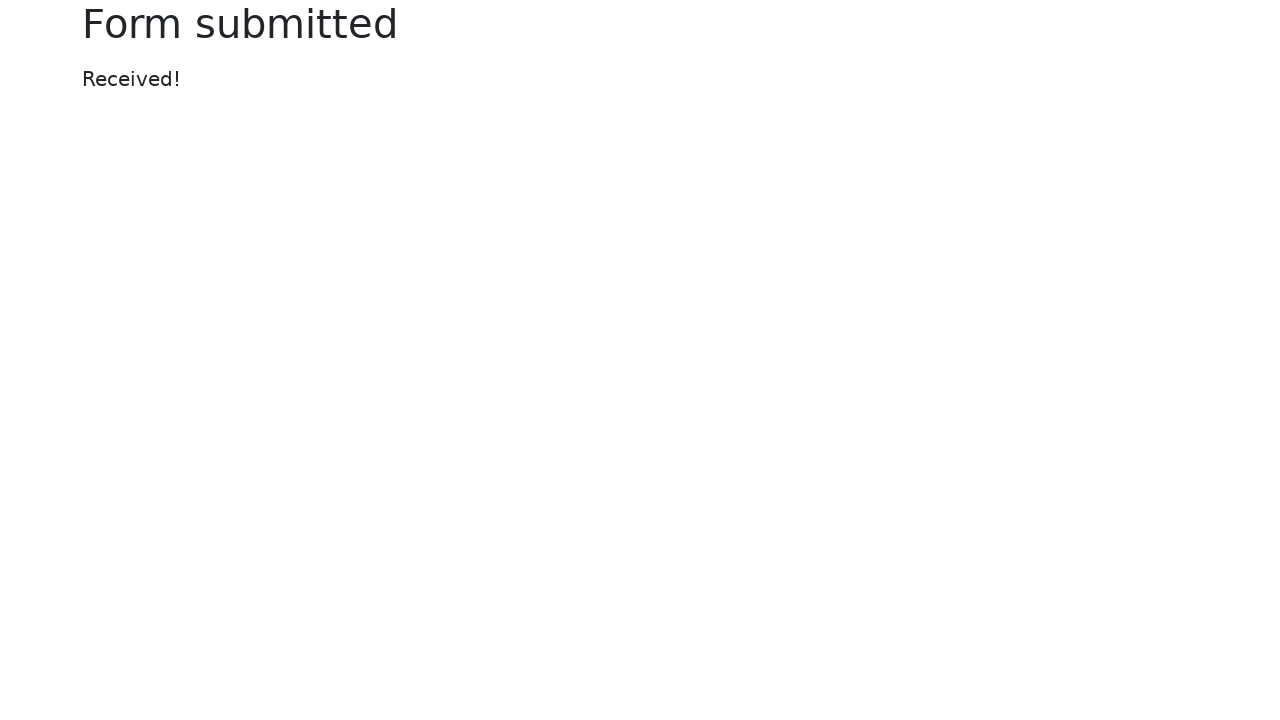